Tests form interaction on a practice automation site by filling a name input field with text and selecting a male radio button option.

Starting URL: https://testautomationpractice.blogspot.com/

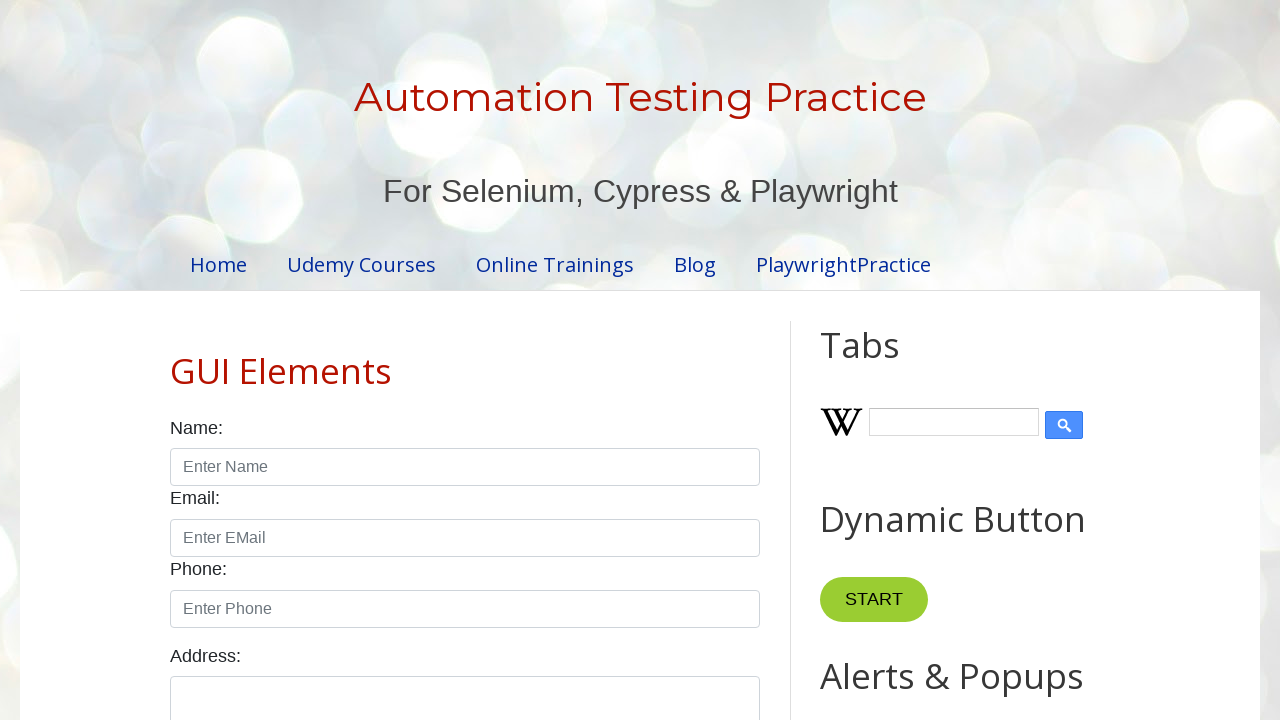

Filled name input field with 'John' on input#name
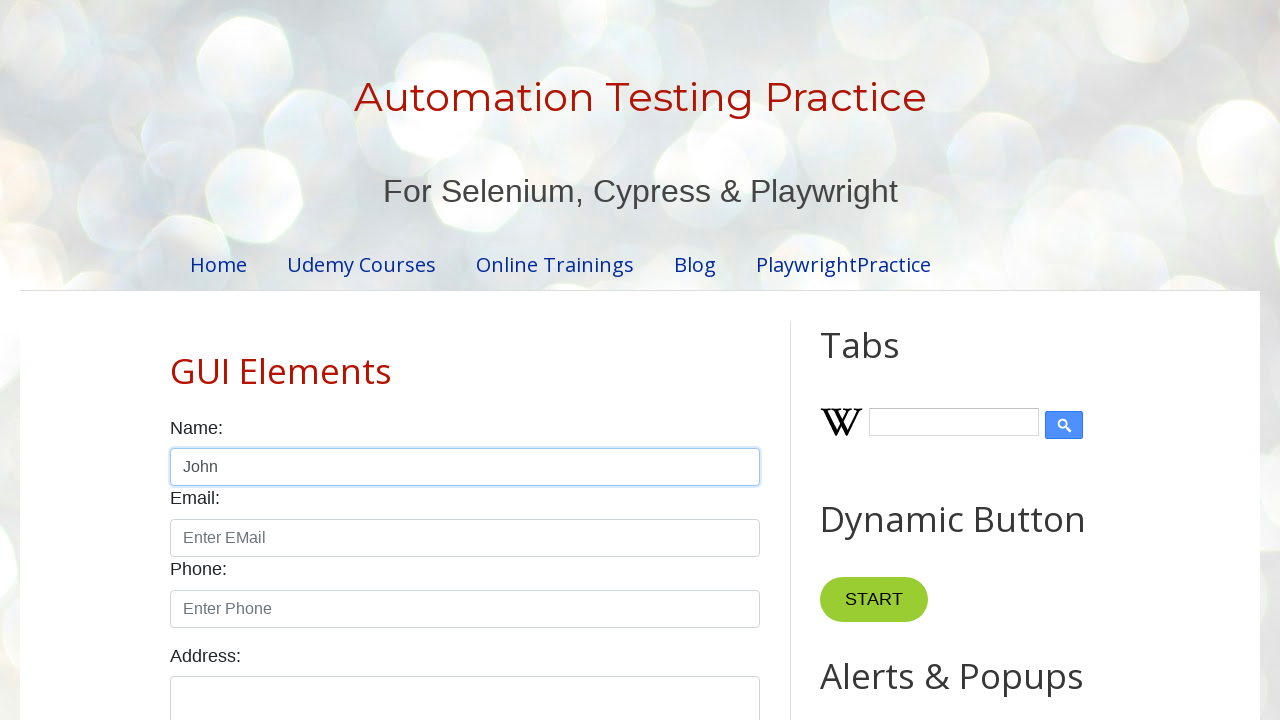

Selected male radio button option at (176, 360) on input#male
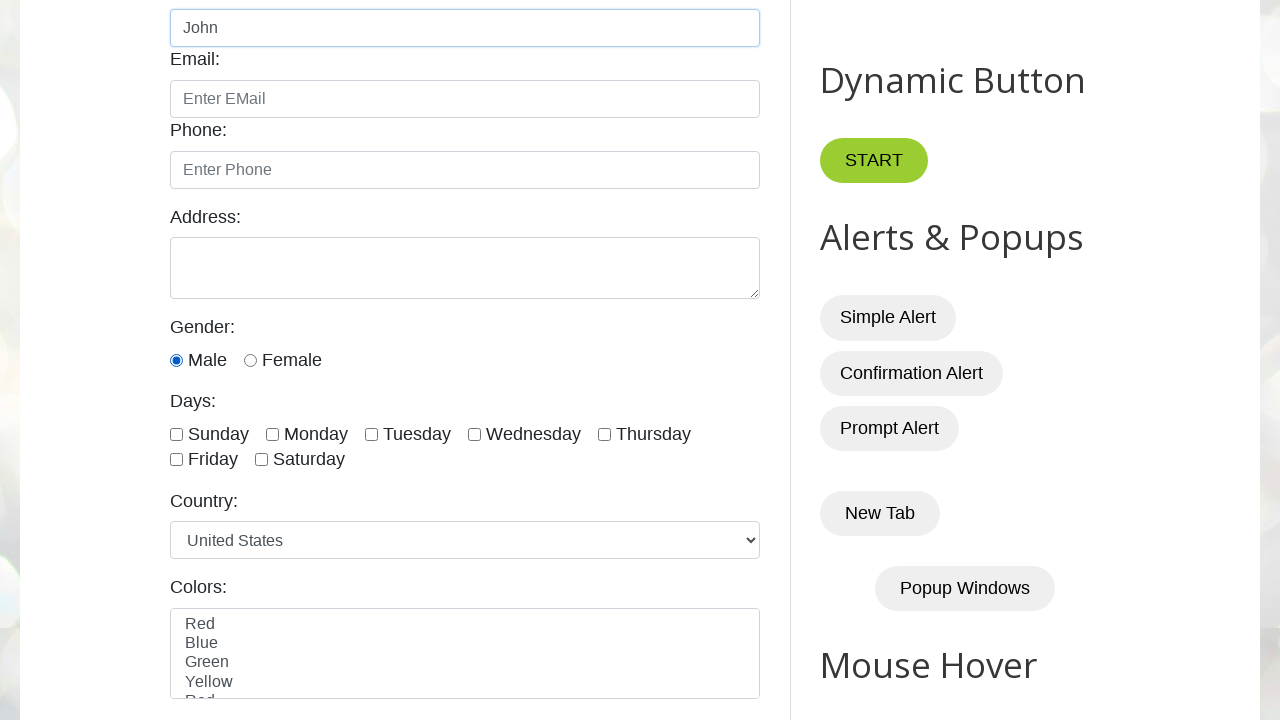

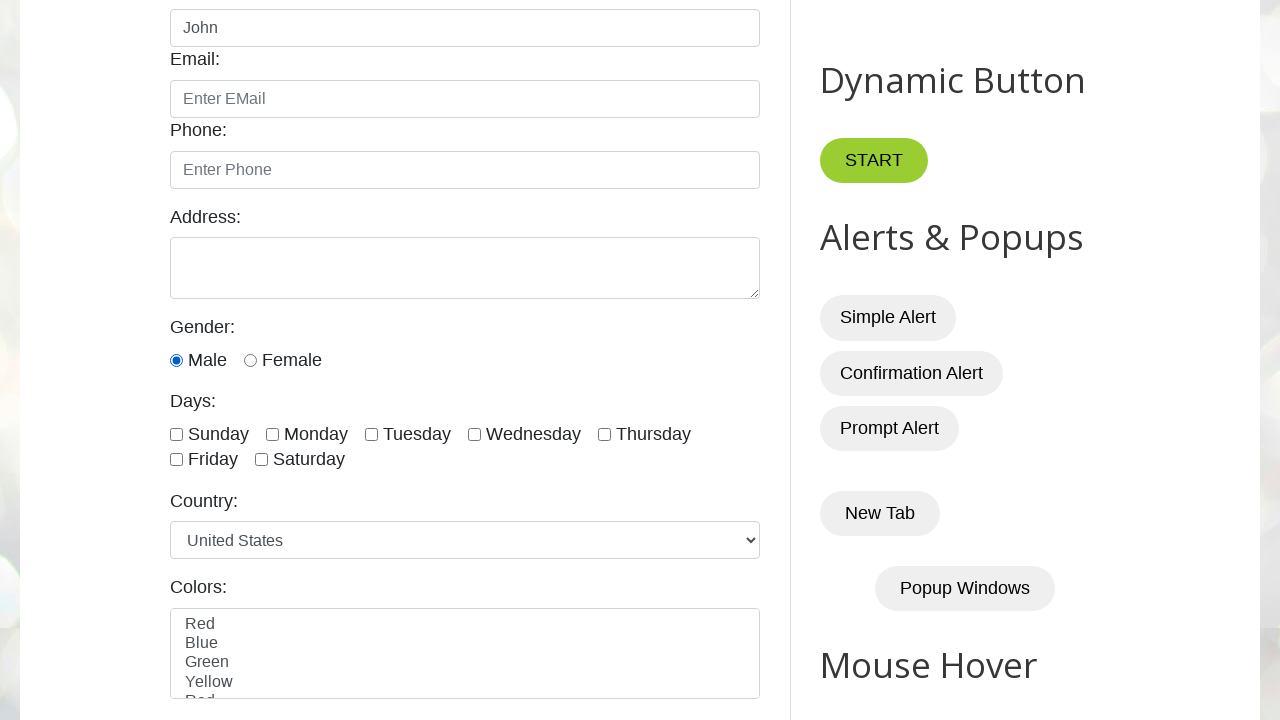